Tests jQuery UI slider functionality by dragging the slider handle to a new position within an iframe

Starting URL: https://jqueryui.com/slider/

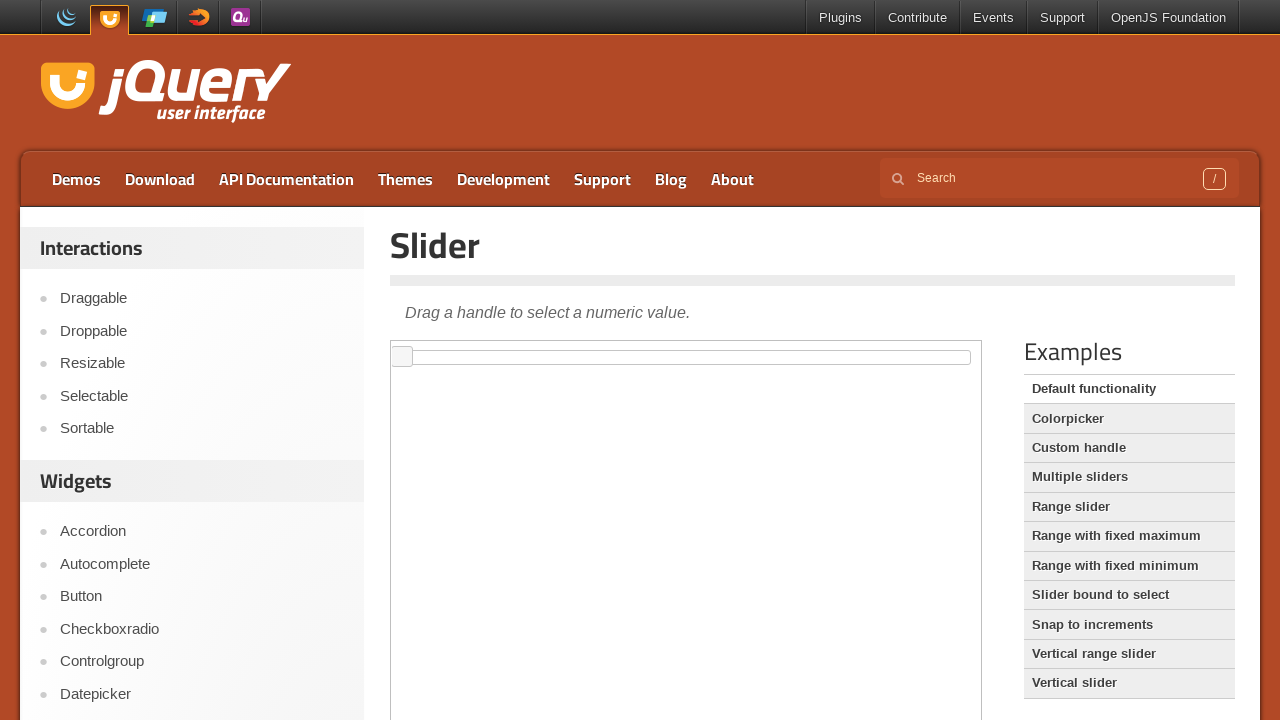

Located the demo frame containing the jQuery UI slider
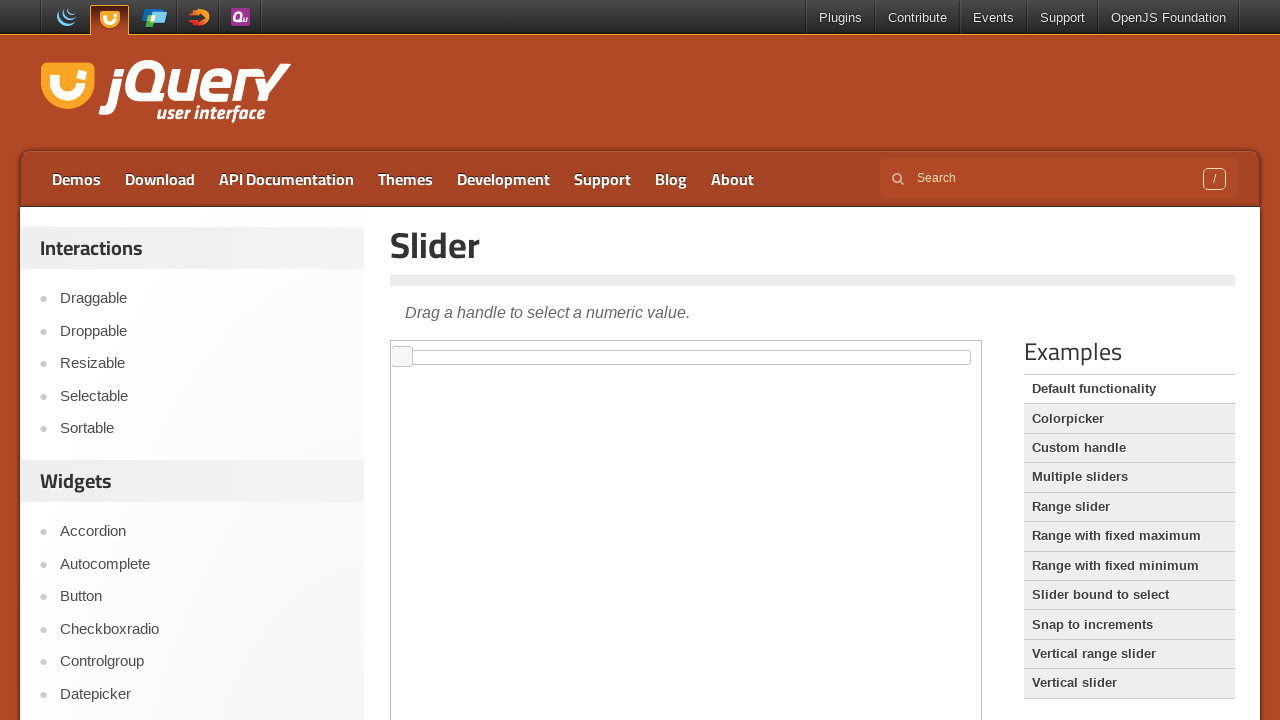

Located the slider element with id 'slider'
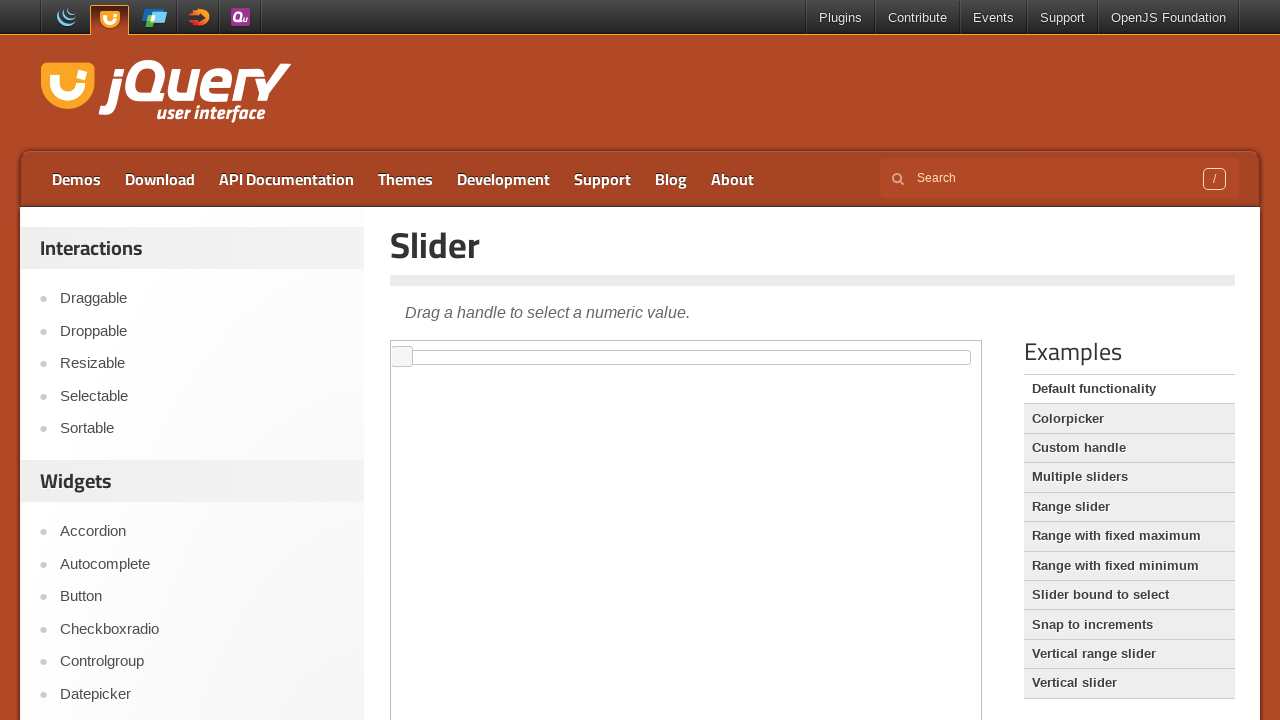

Dragged the slider handle 100 pixels to the right at (501, 351)
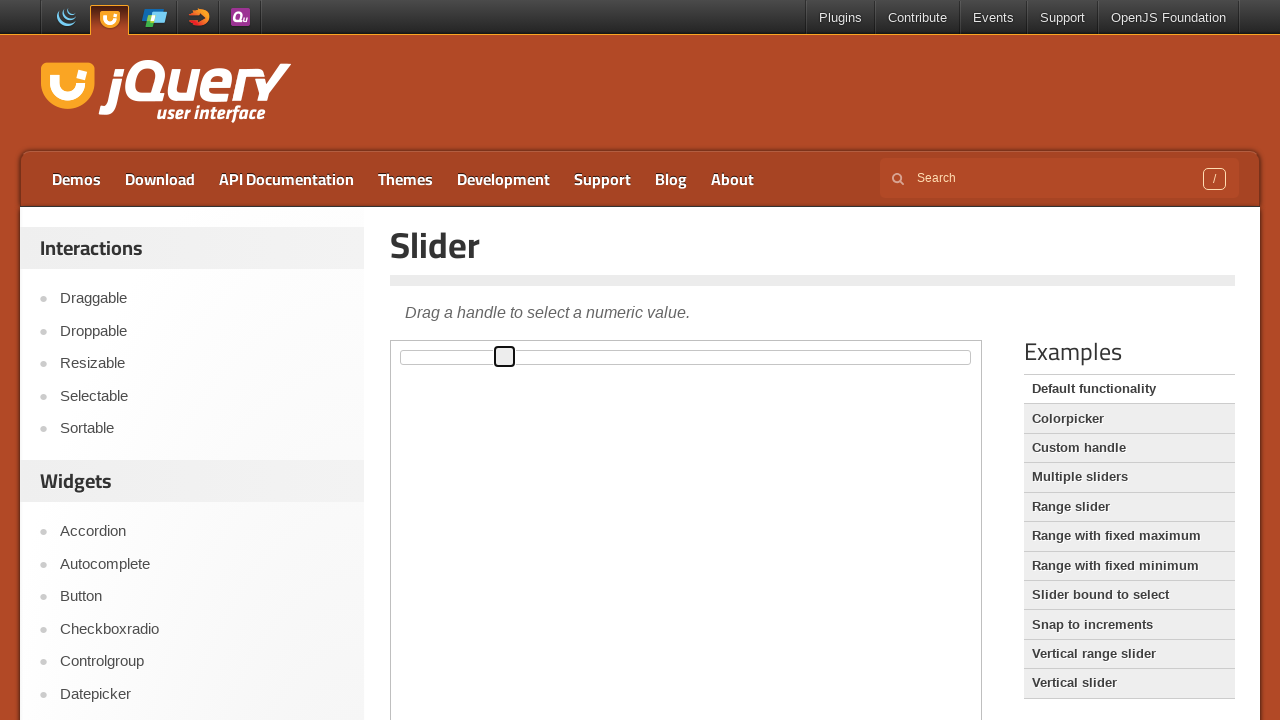

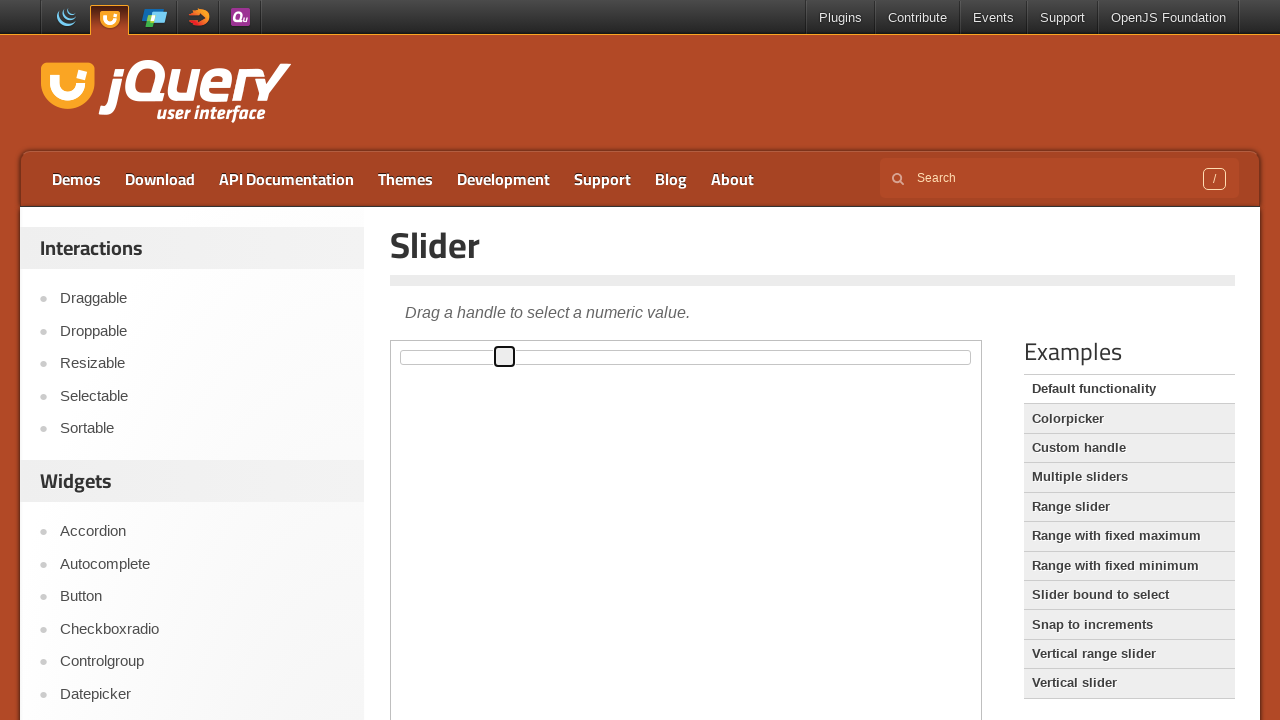